Tests drag and drop functionality by dragging an element from source to target within an iframe

Starting URL: https://jqueryui.com/droppable/

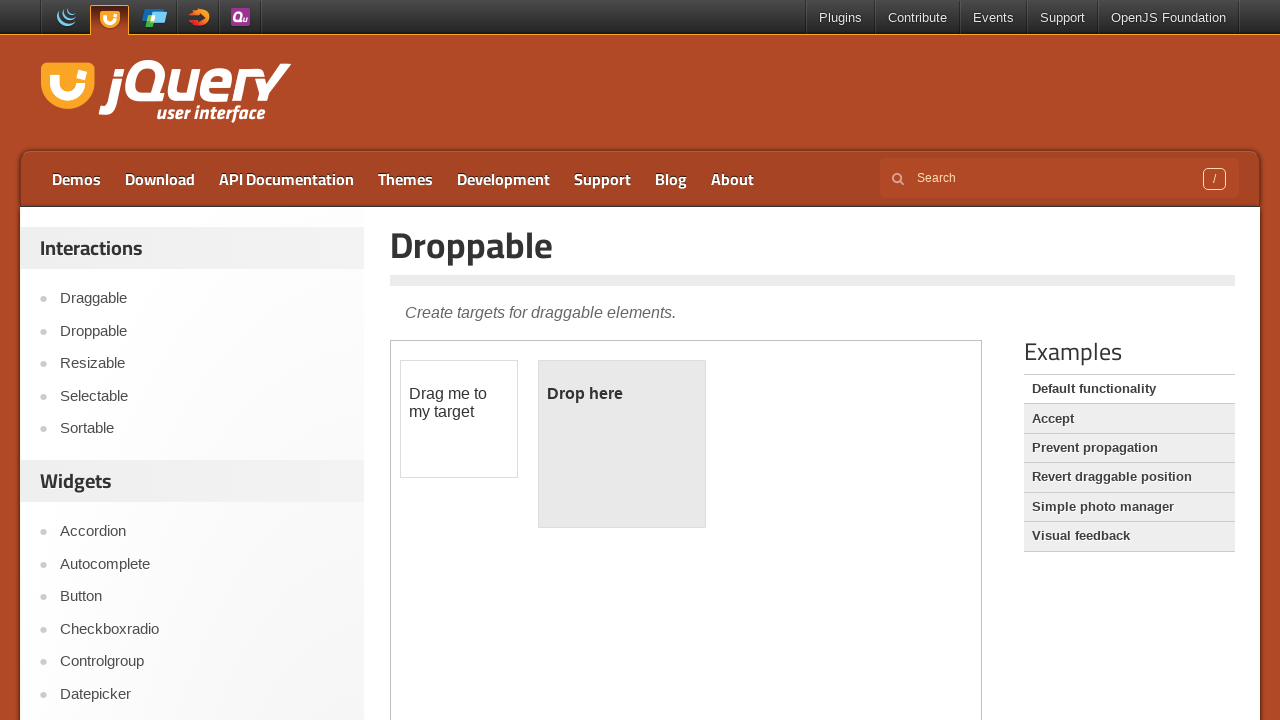

Located the iframe containing draggable elements
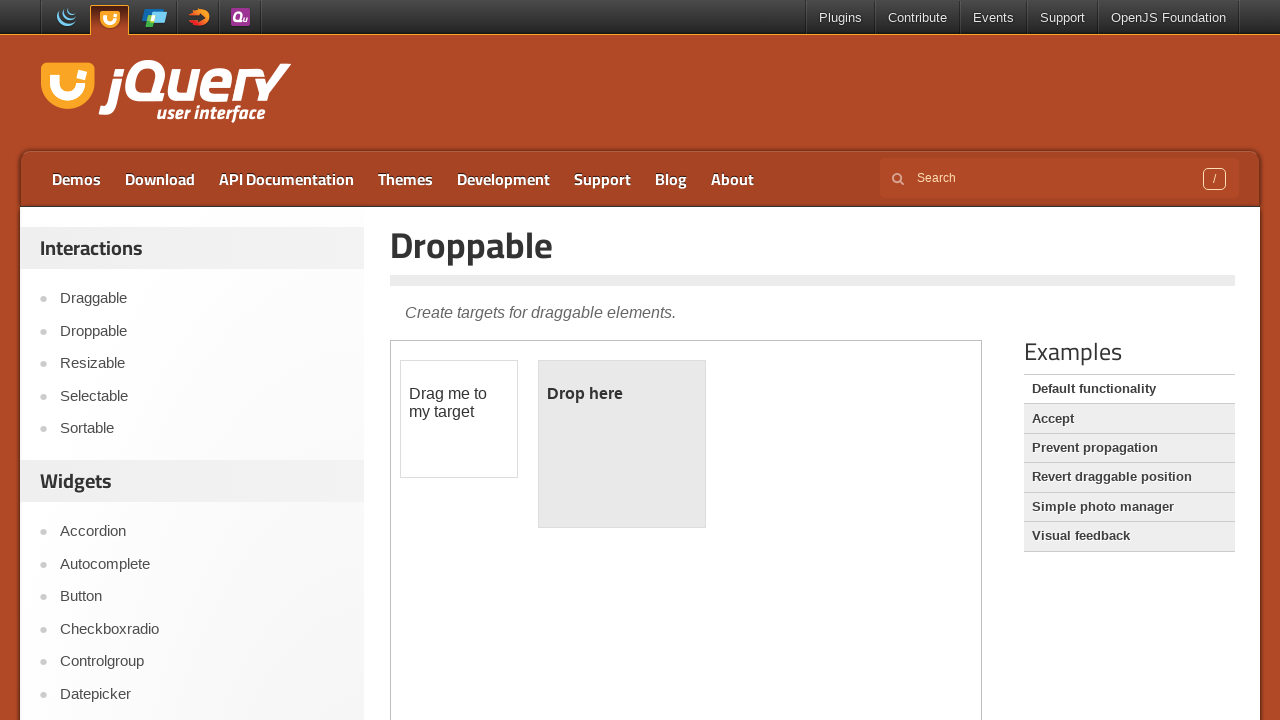

Located the source draggable element
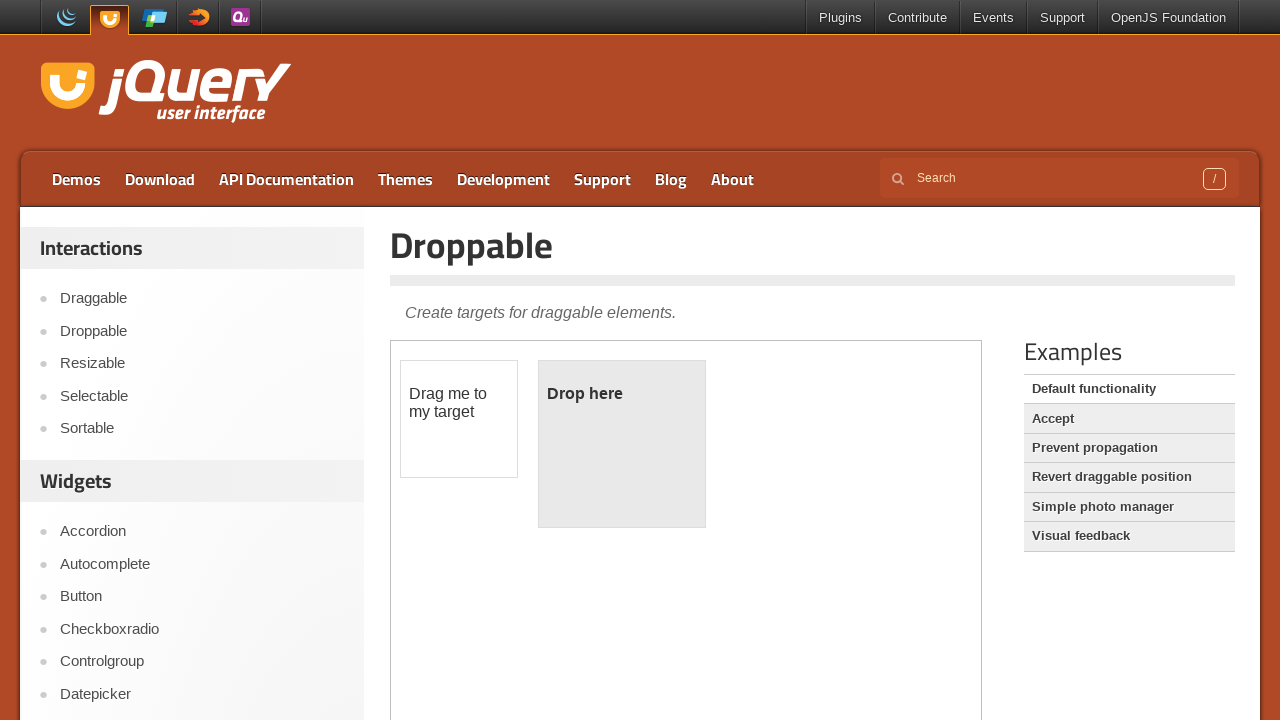

Located the target droppable element
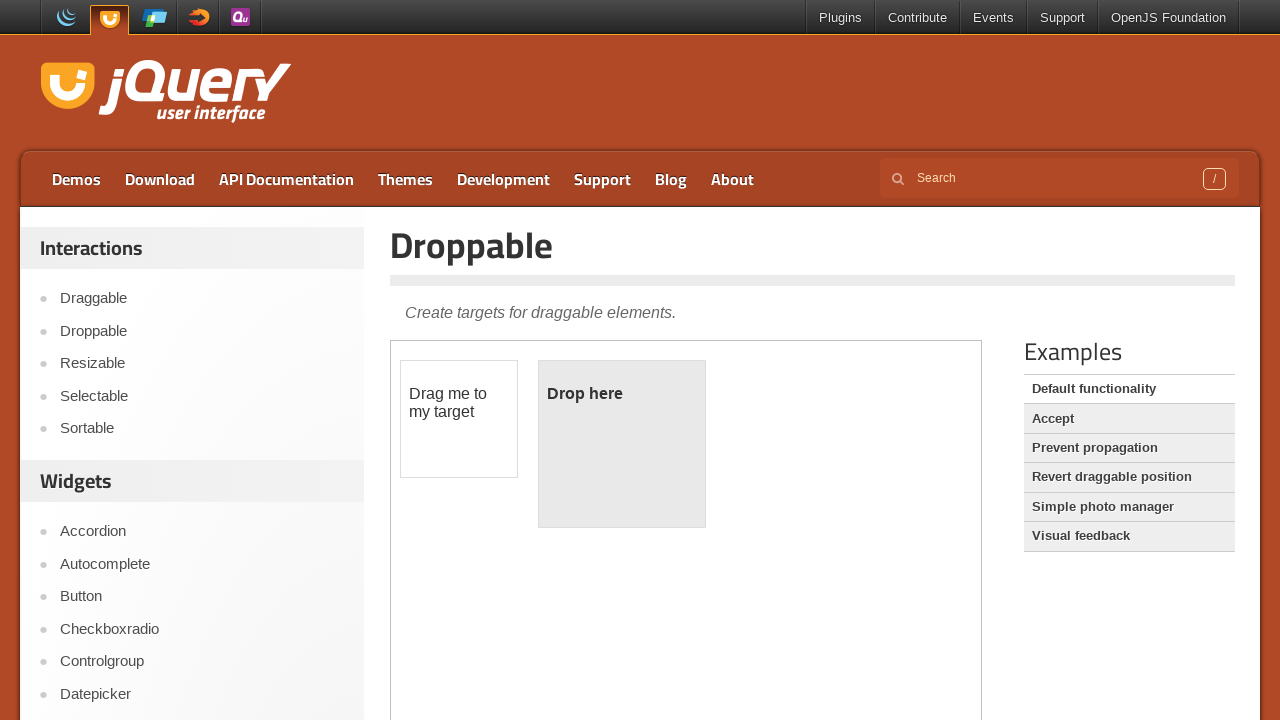

Dragged source element to target element at (622, 444)
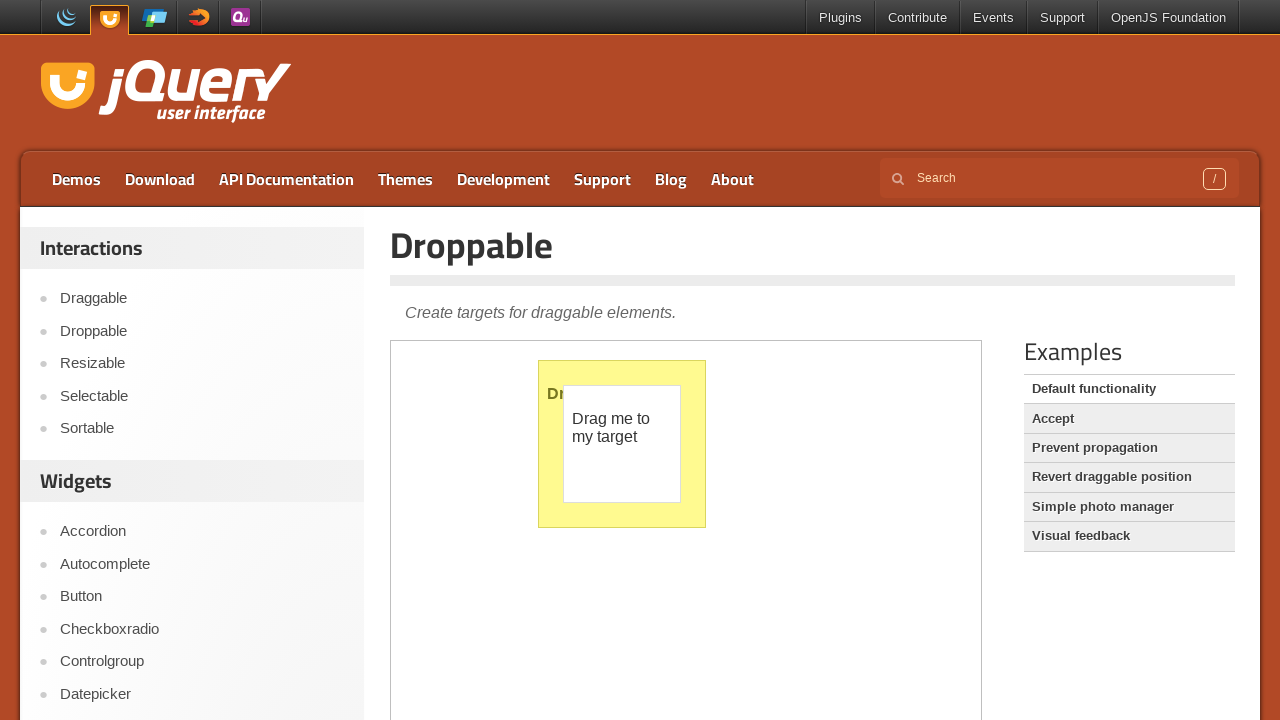

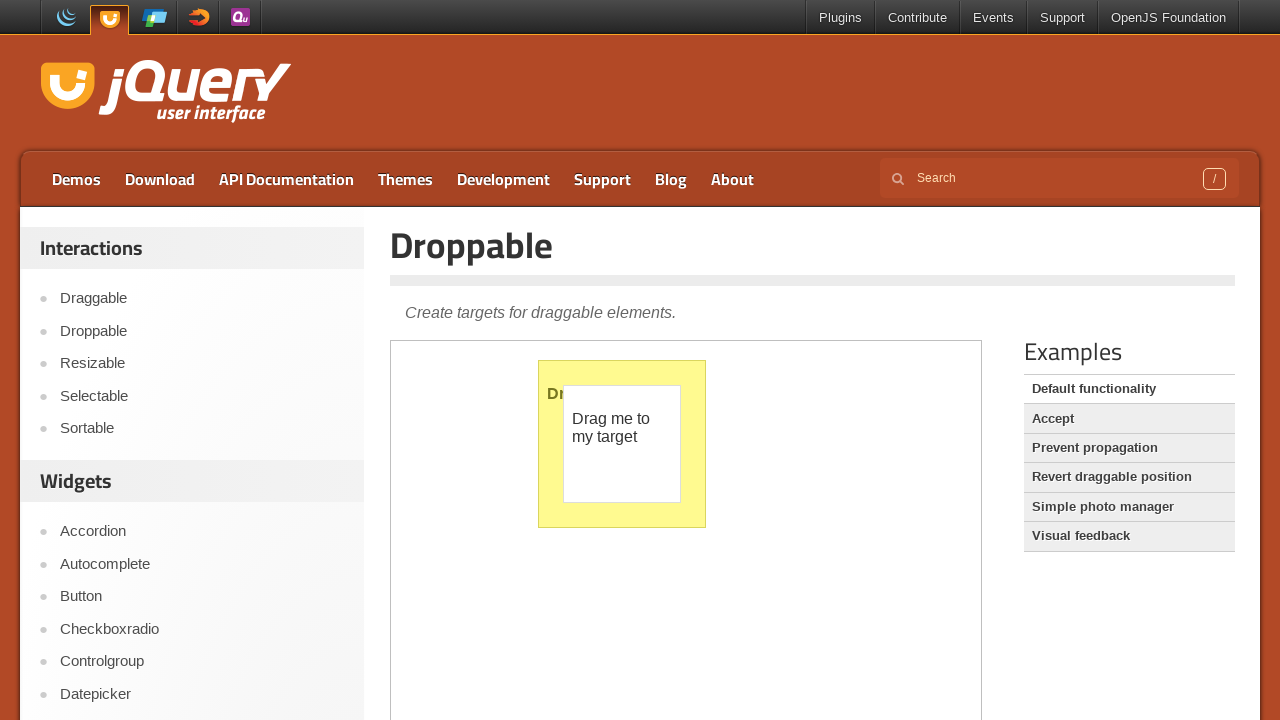